Tests autocomplete/autosuggest functionality by typing in a search field and selecting a suggestion from the dropdown list

Starting URL: https://rahulshettyacademy.com/AutomationPractice/

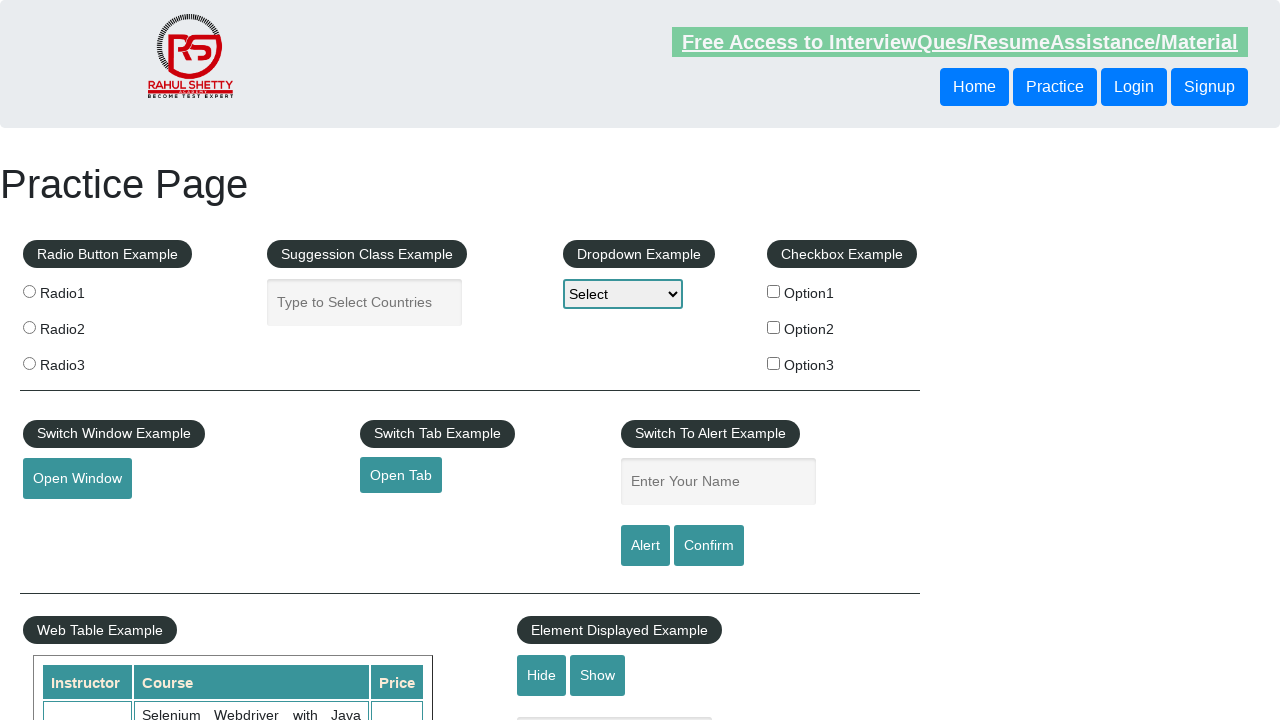

Filled autocomplete field with 'IND' on #autocomplete
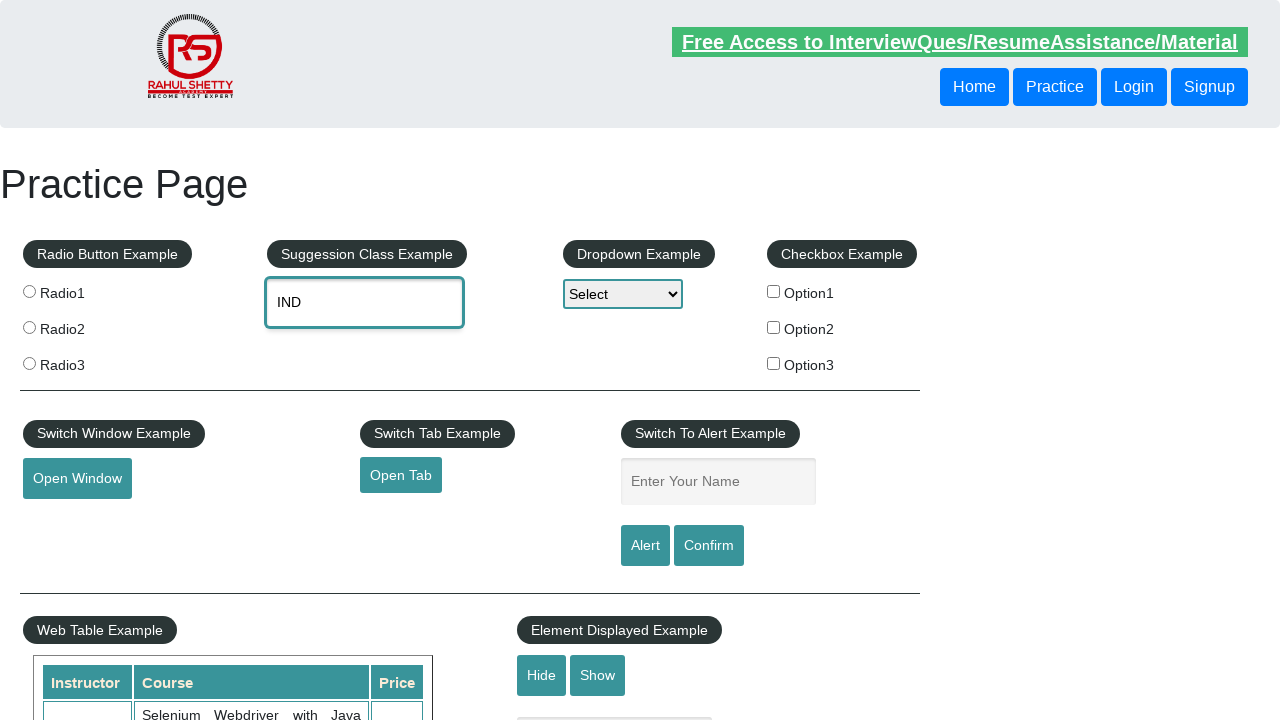

Autocomplete suggestions dropdown appeared
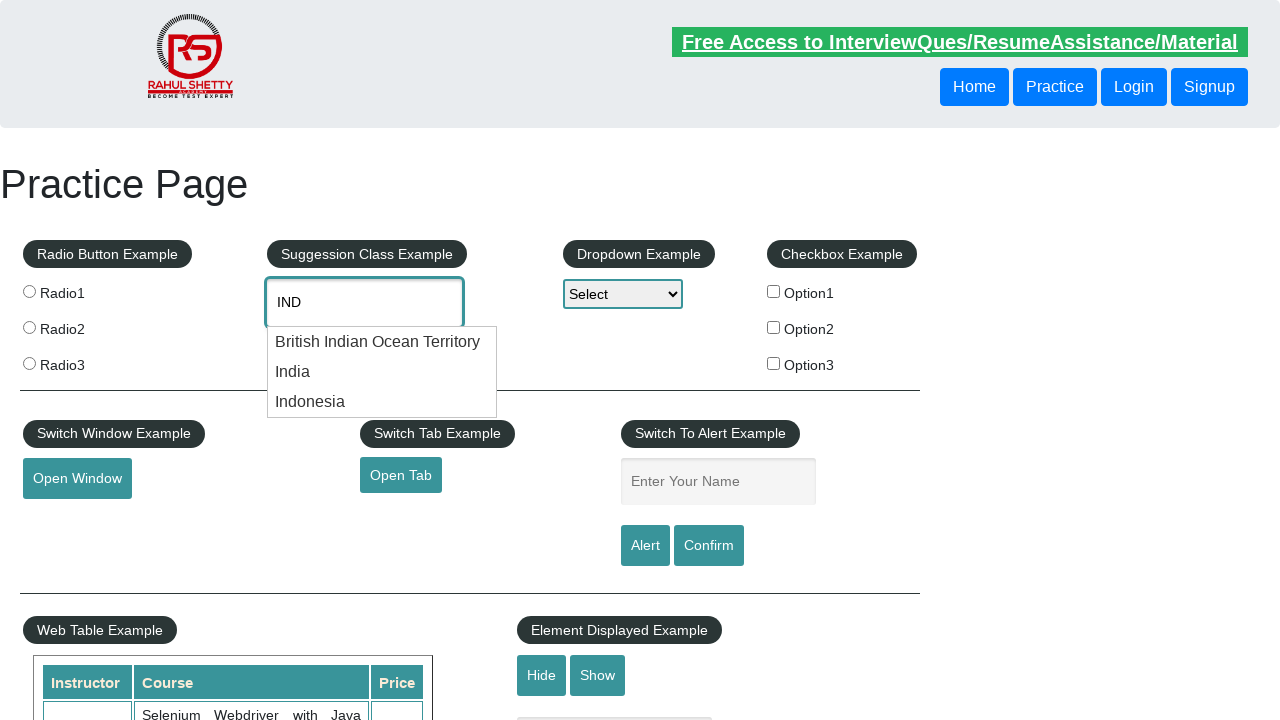

Retrieved all suggestion items from dropdown
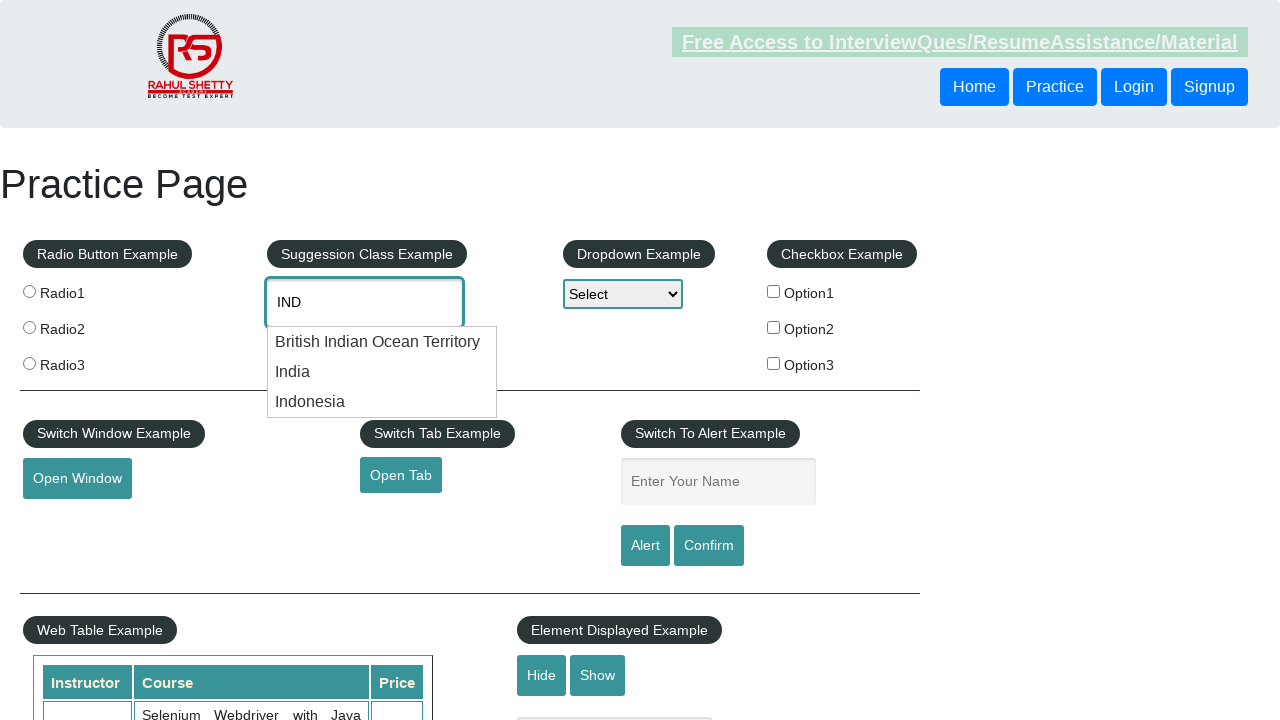

Clicked on 'India' suggestion from dropdown at (382, 372) on #ui-id-1 li >> nth=1
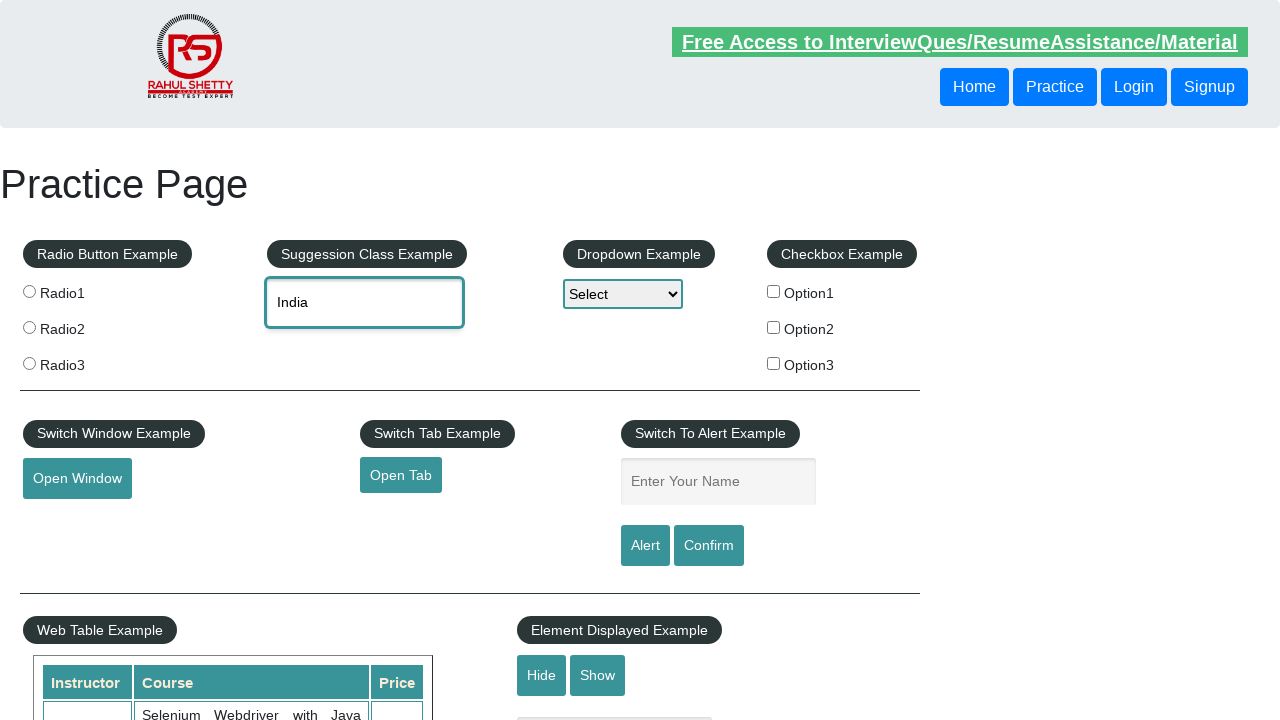

Waited for selection to be processed
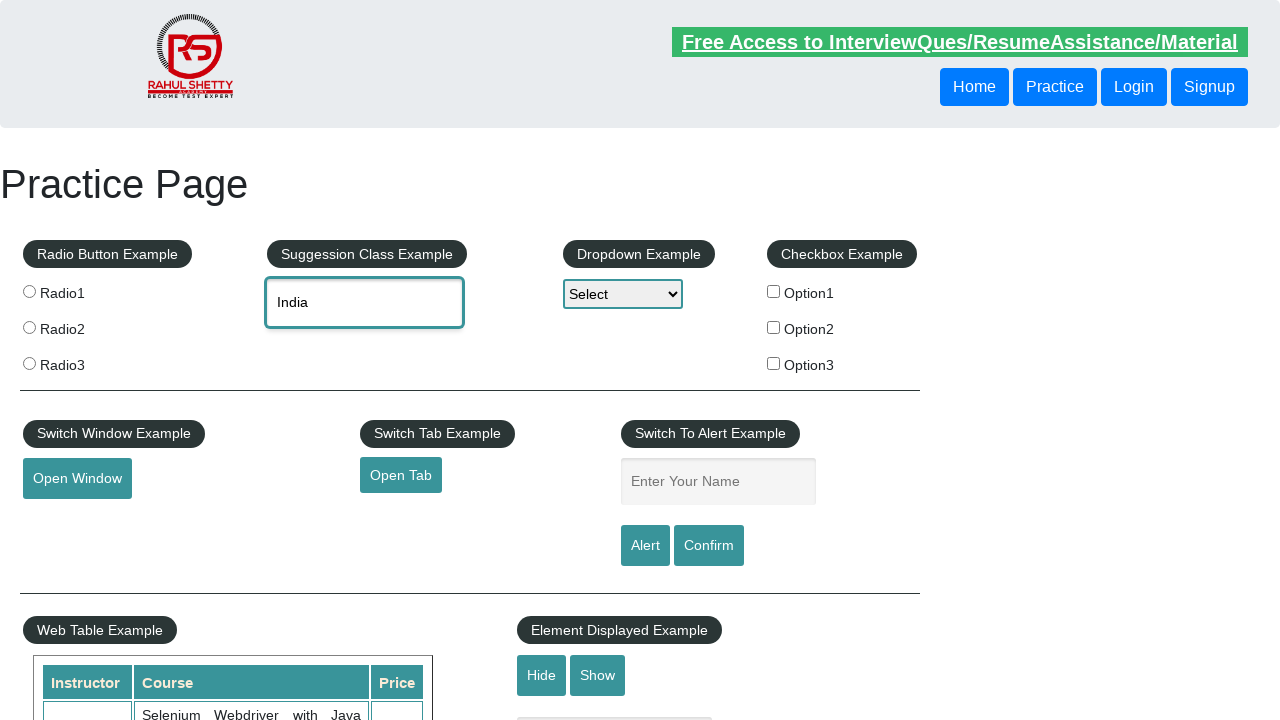

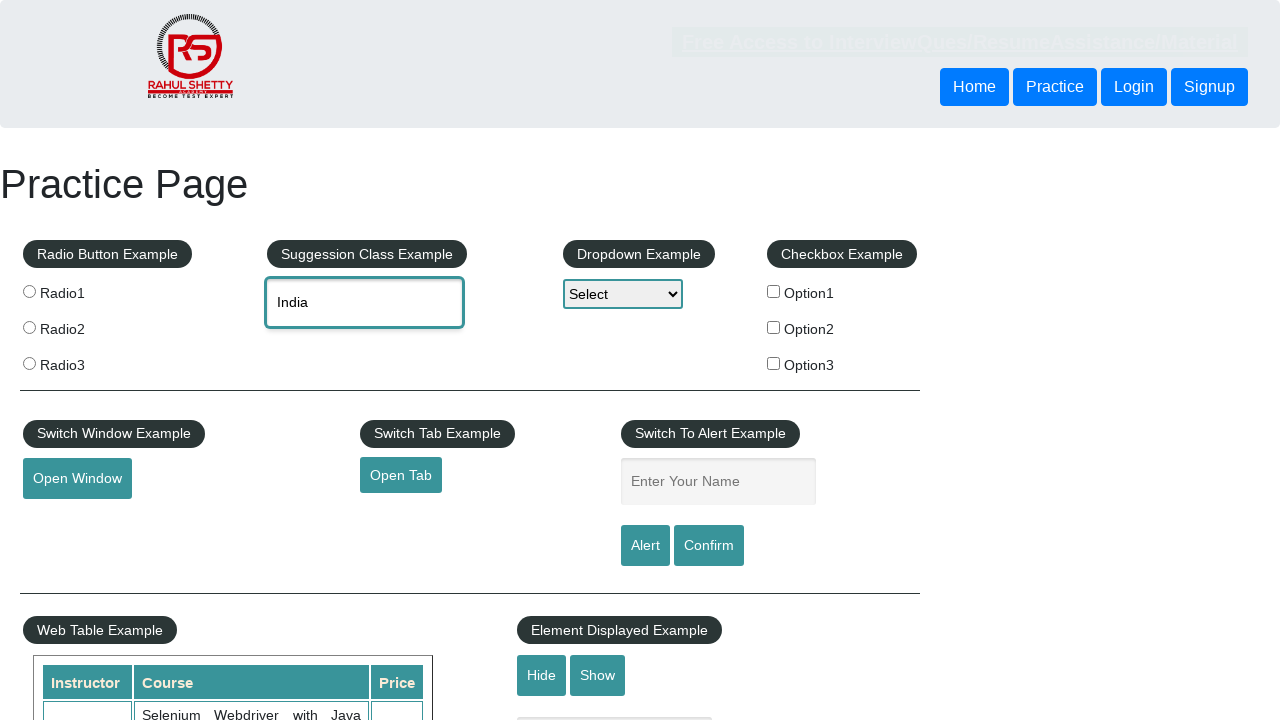